Tests the add/remove elements functionality by clicking "Add Element" twice to create two delete buttons, then clicking "Delete" once, and verifying that one delete button remains.

Starting URL: https://the-internet.herokuapp.com/add_remove_elements/

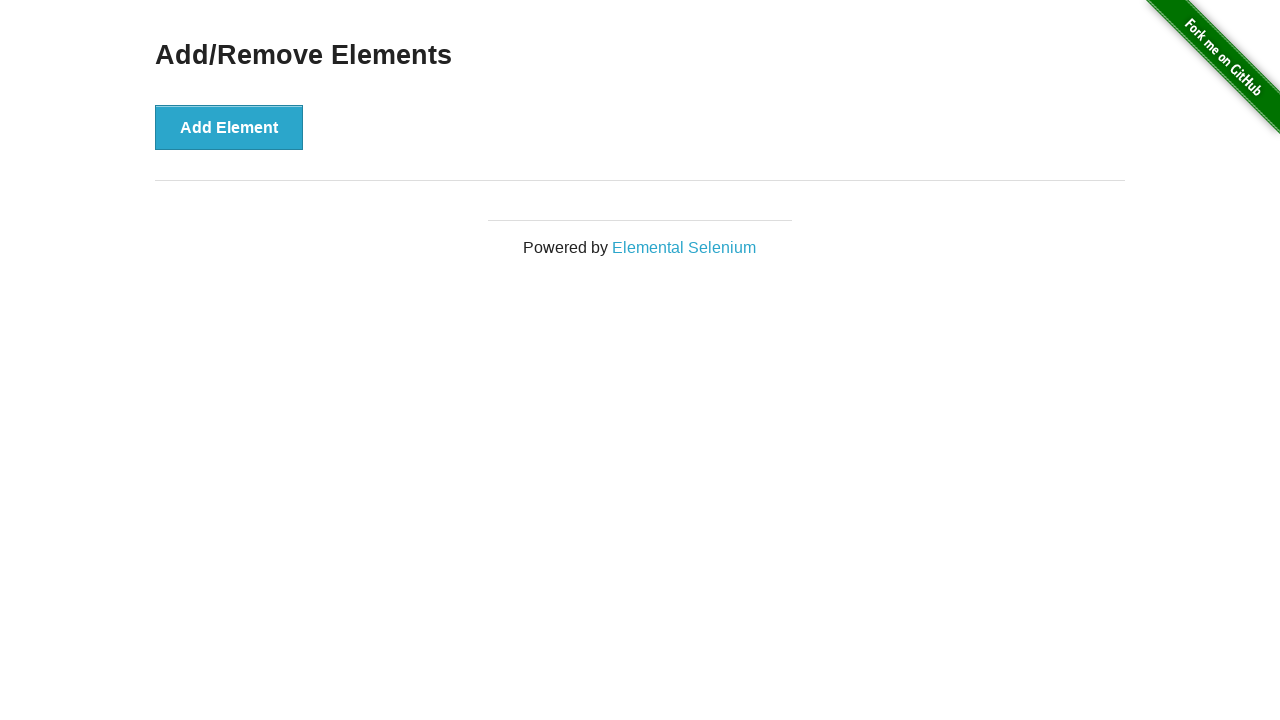

Clicked 'Add Element' button first time at (229, 127) on xpath=//button[text()='Add Element']
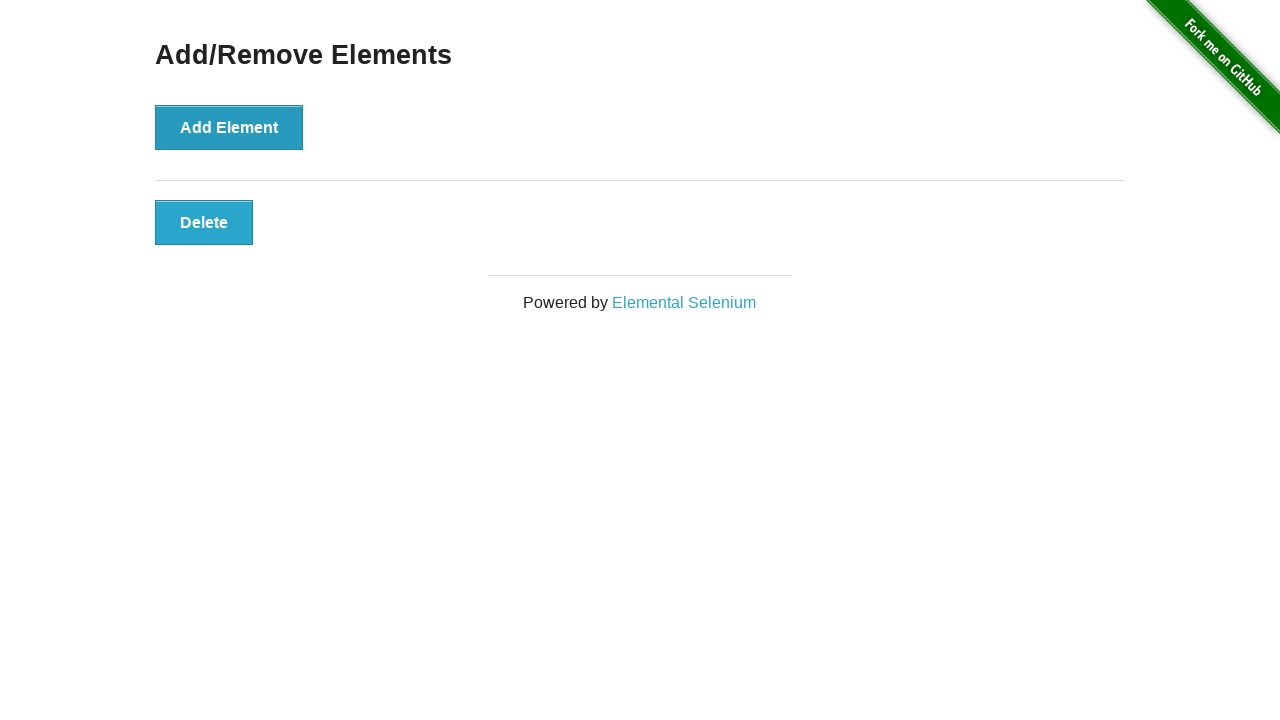

Clicked 'Add Element' button second time at (229, 127) on xpath=//button[text()='Add Element']
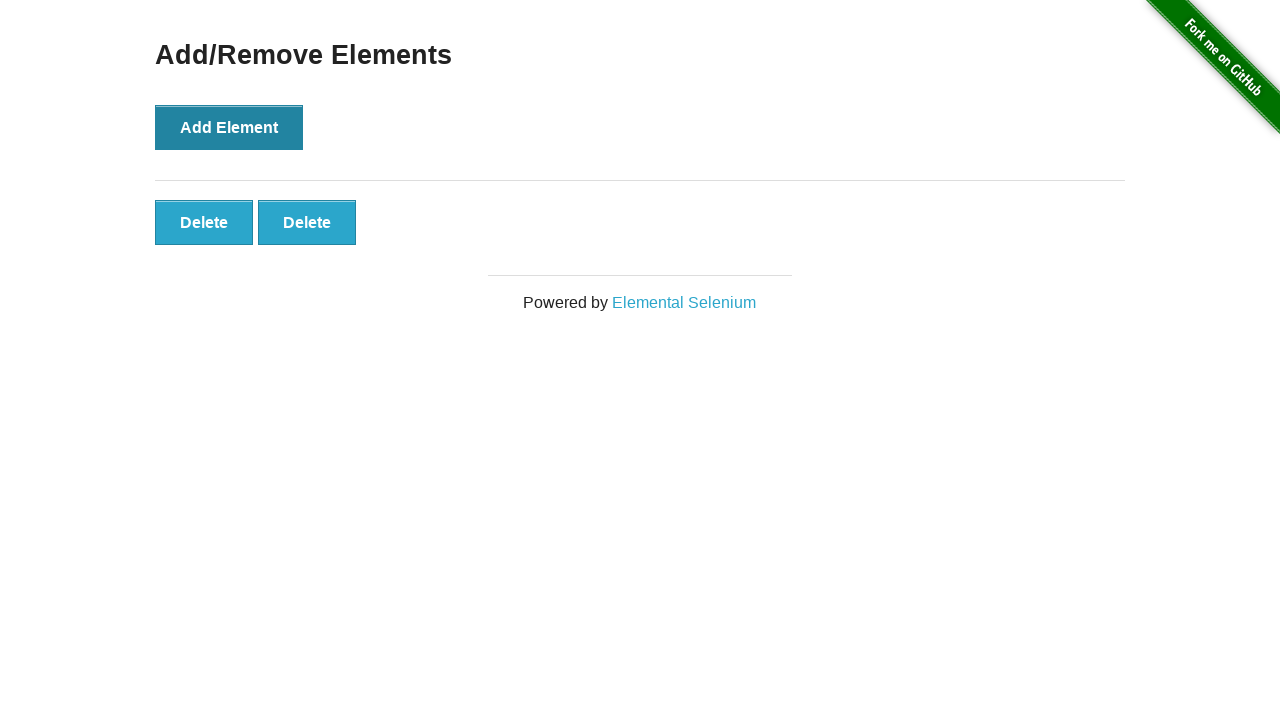

Clicked first 'Delete' button at (204, 222) on xpath=//button[text()='Delete']
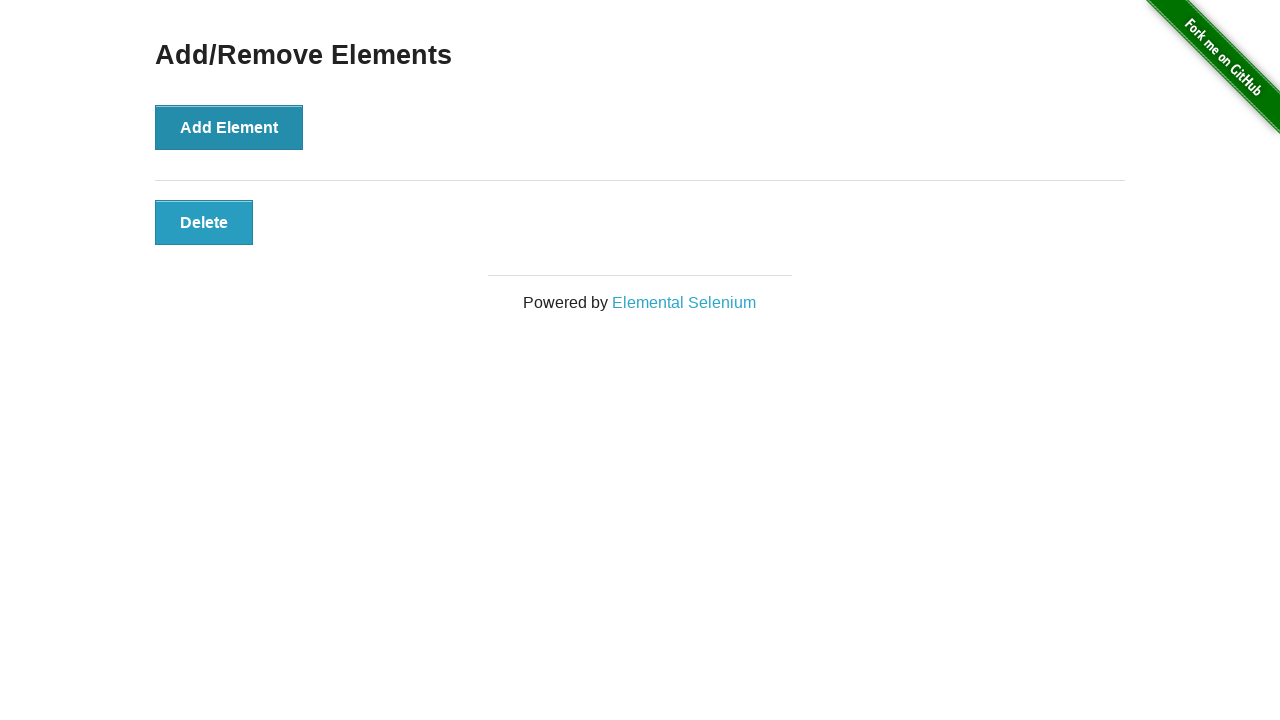

Located remaining 'Delete' buttons
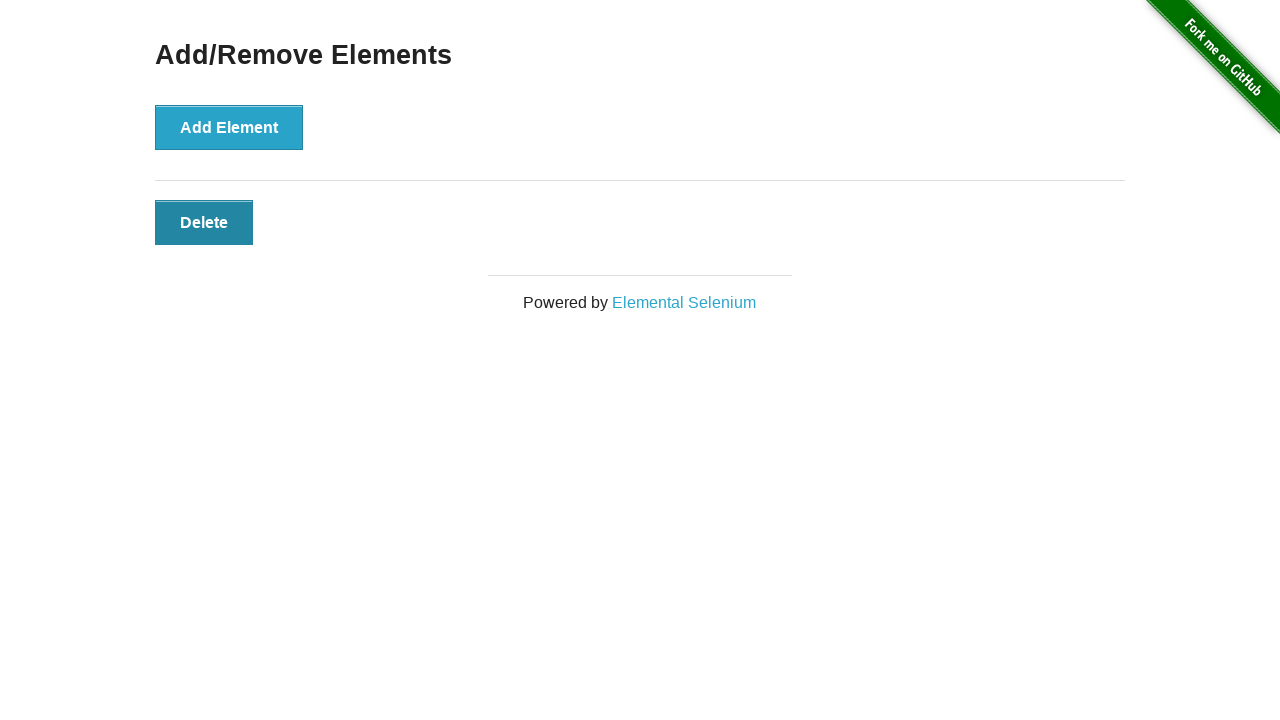

Verified that exactly one 'Delete' button remains
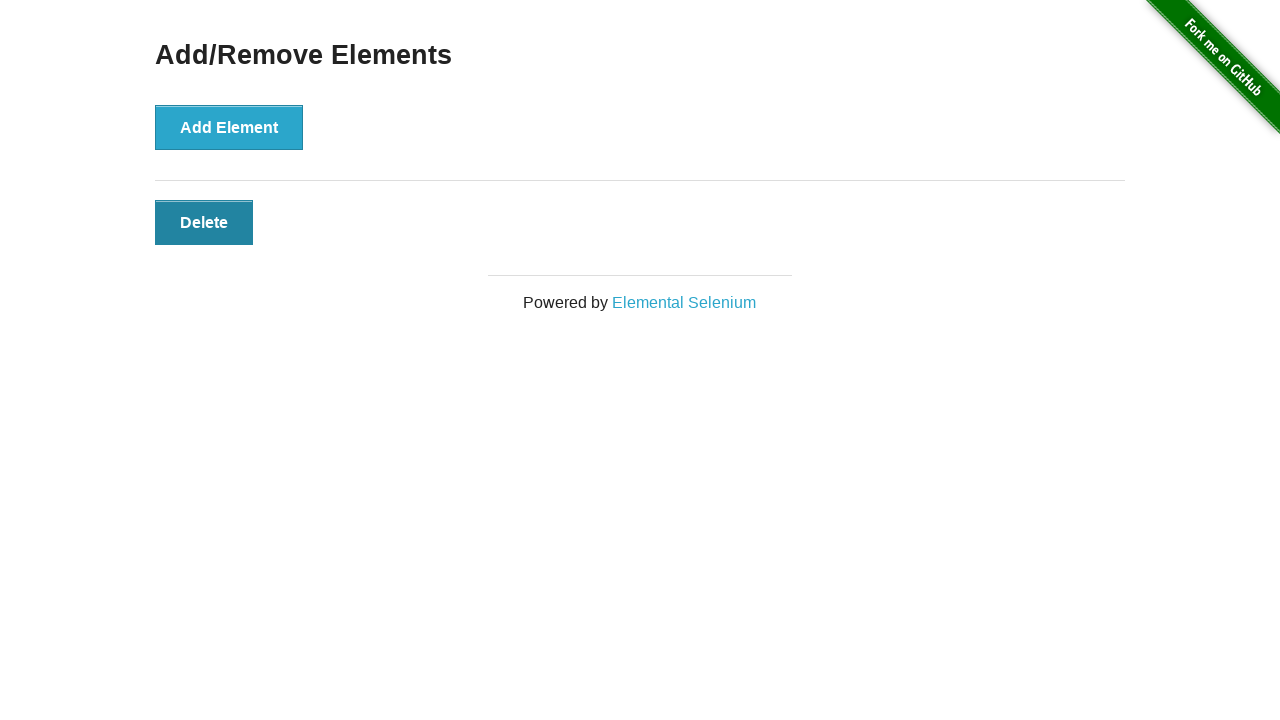

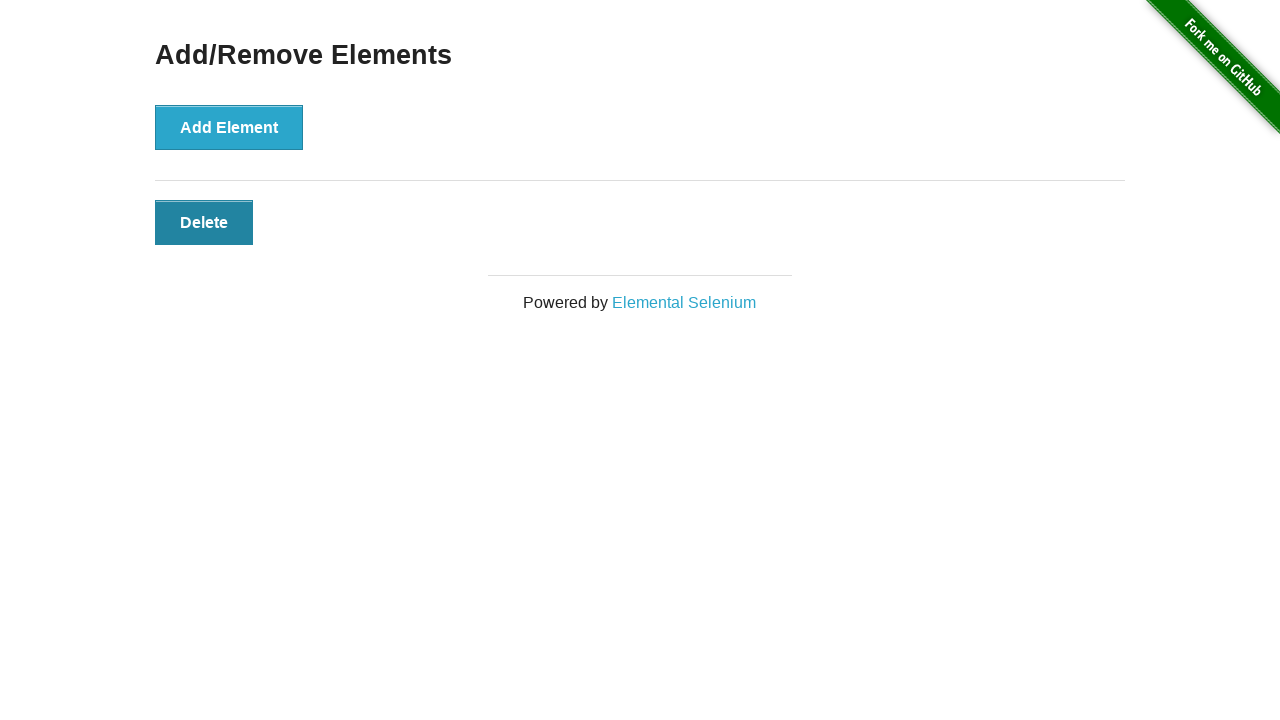